Tests range slider interaction using mouse drag and drop to change the slider value

Starting URL: https://www.selenium.dev/selenium/web/web-form.html

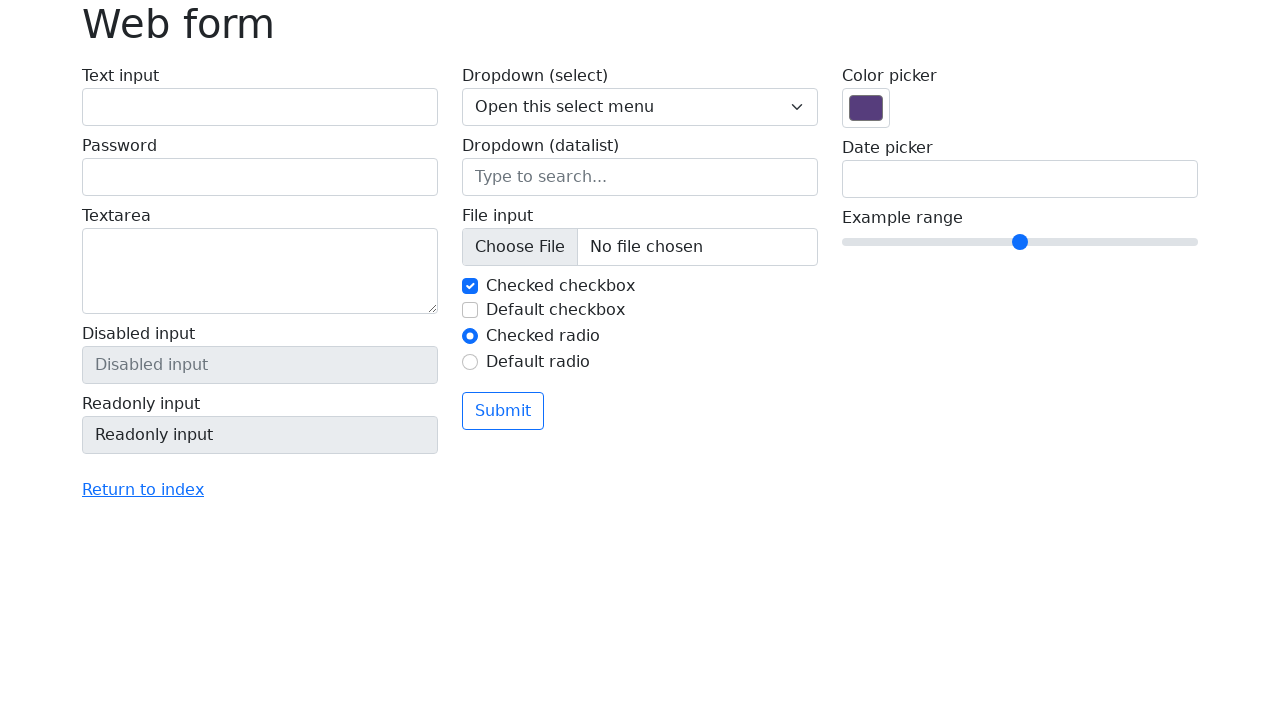

Located the range slider element
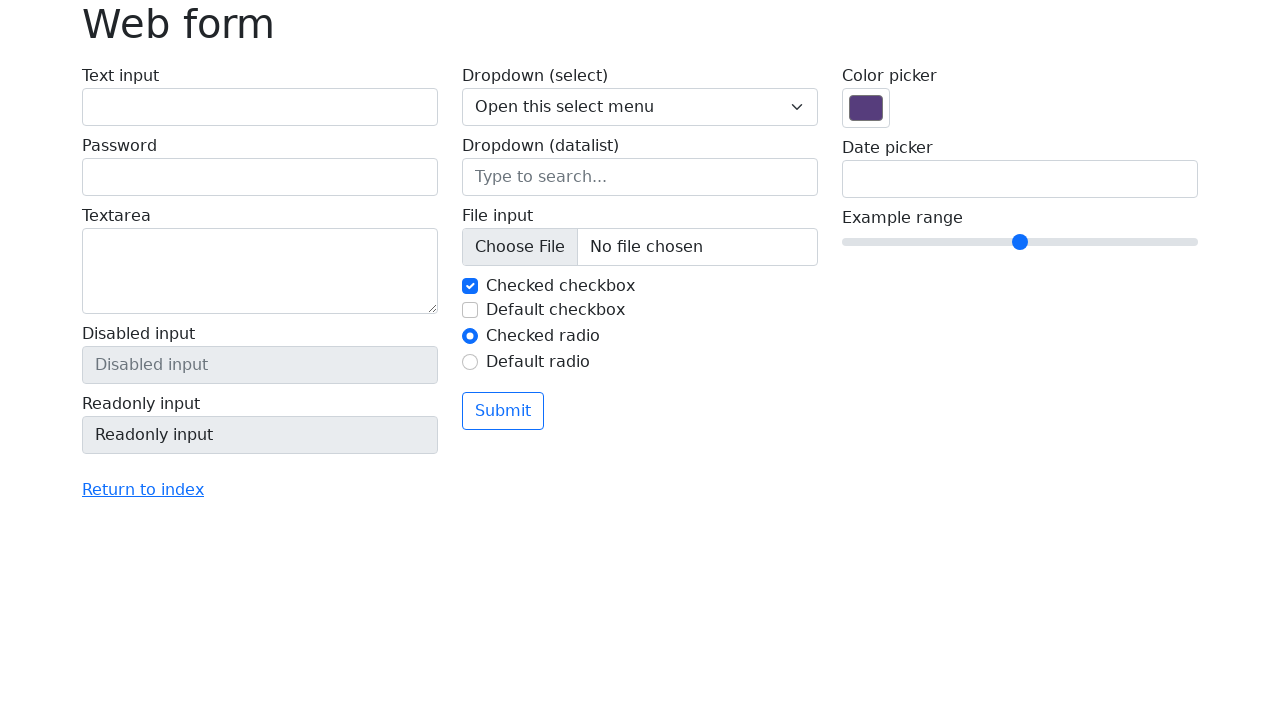

Retrieved bounding box coordinates of the slider
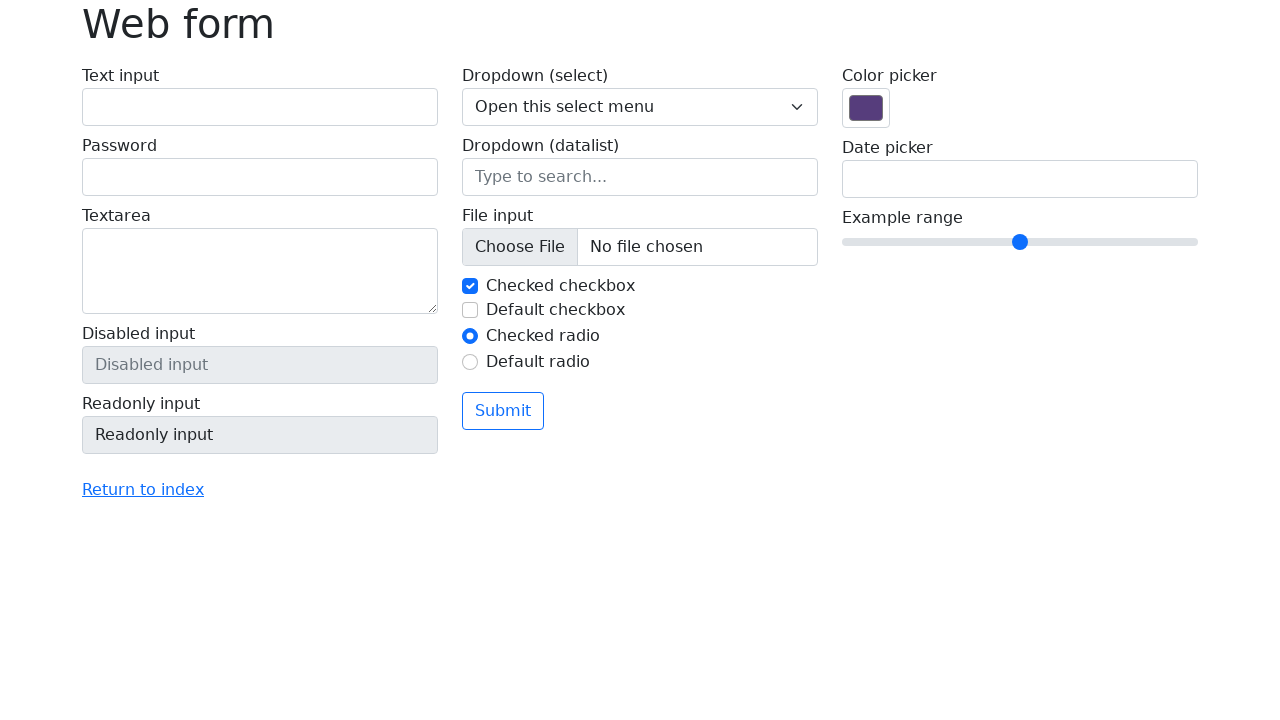

Moved mouse to center of slider at (1020, 242)
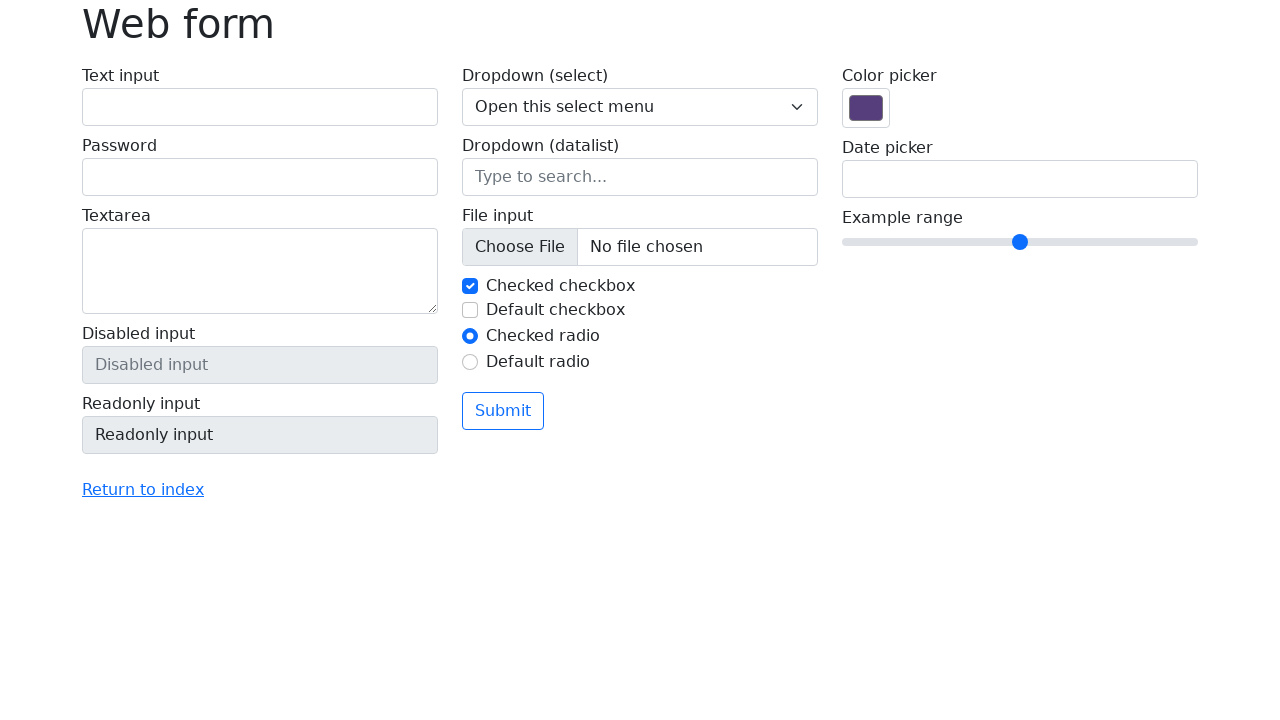

Pressed mouse button down on slider at (1020, 242)
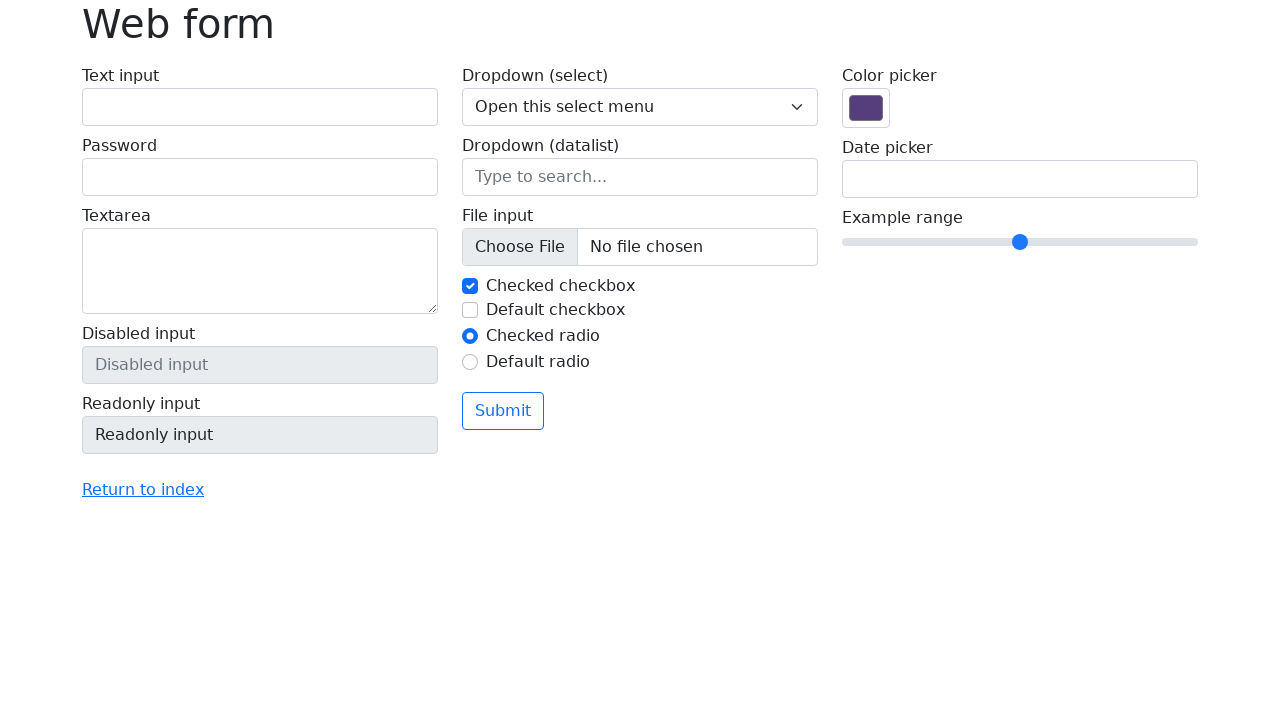

Dragged slider 50 pixels to the right at (1070, 242)
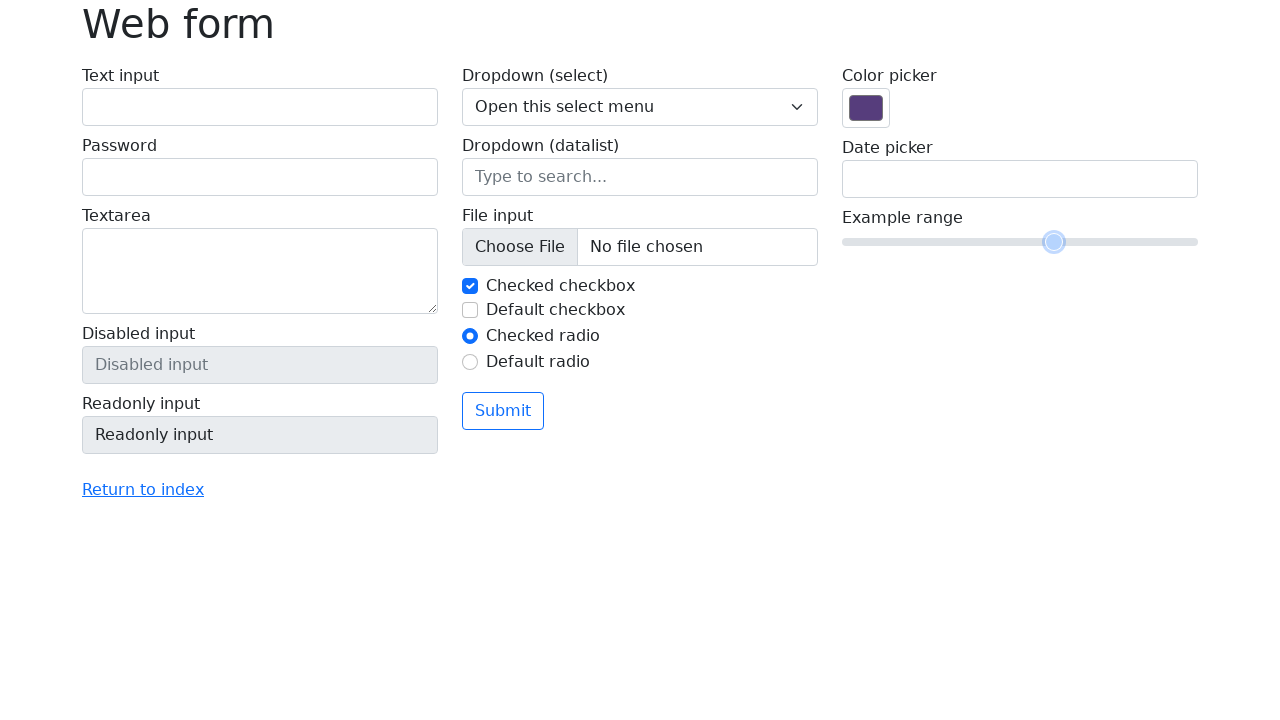

Released mouse button to complete slider drag operation at (1070, 242)
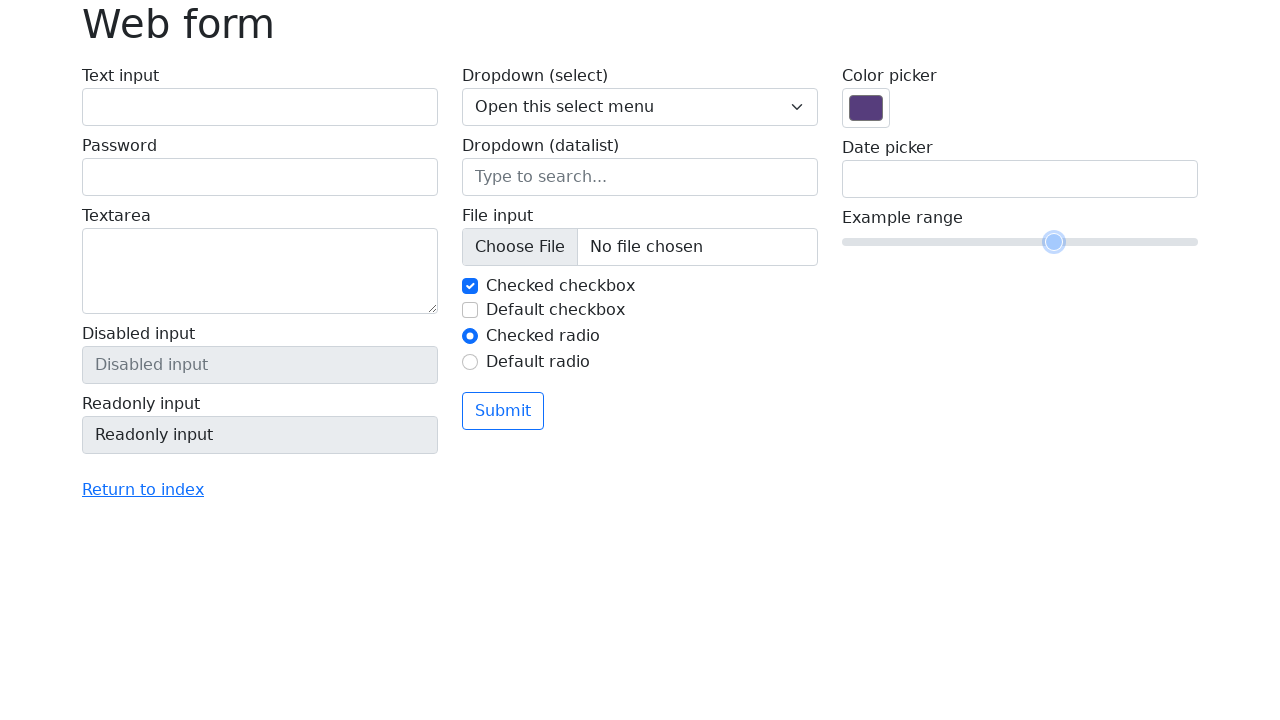

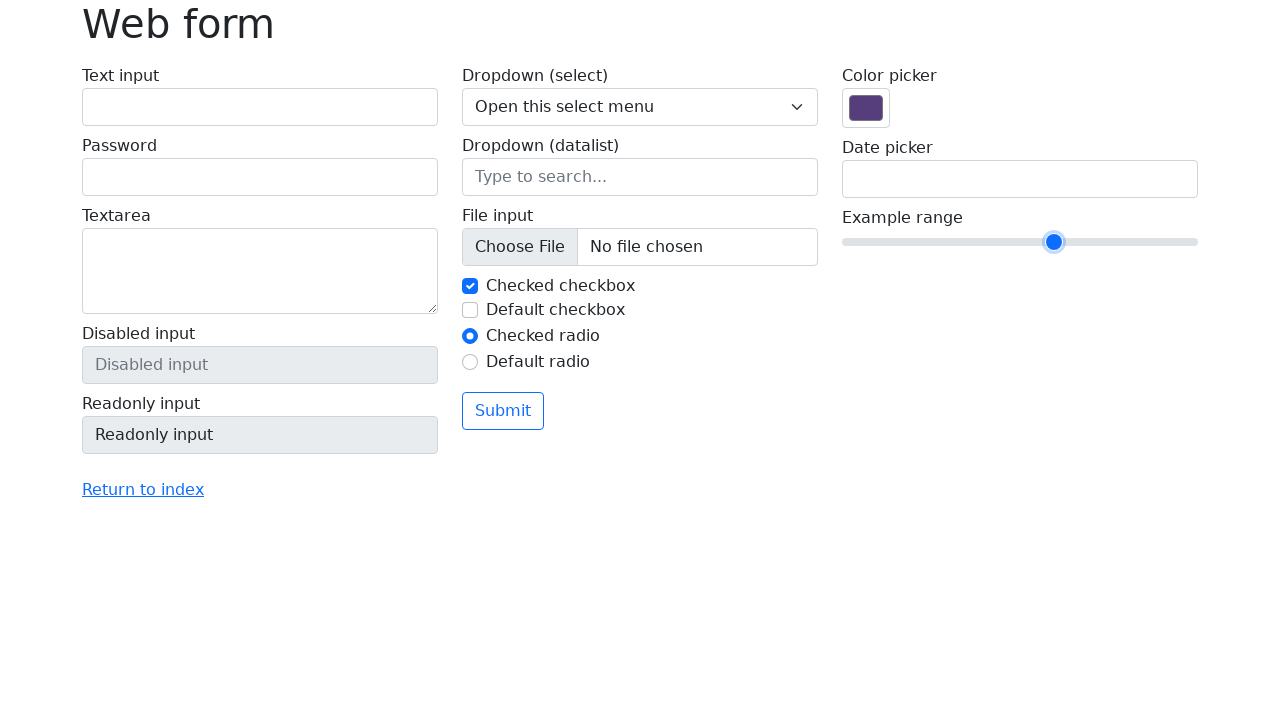